Navigates to History Bulk section and verifies the location input methods (By location, By coordinates, Import) are available

Starting URL: https://home.openweathermap.org/marketplace

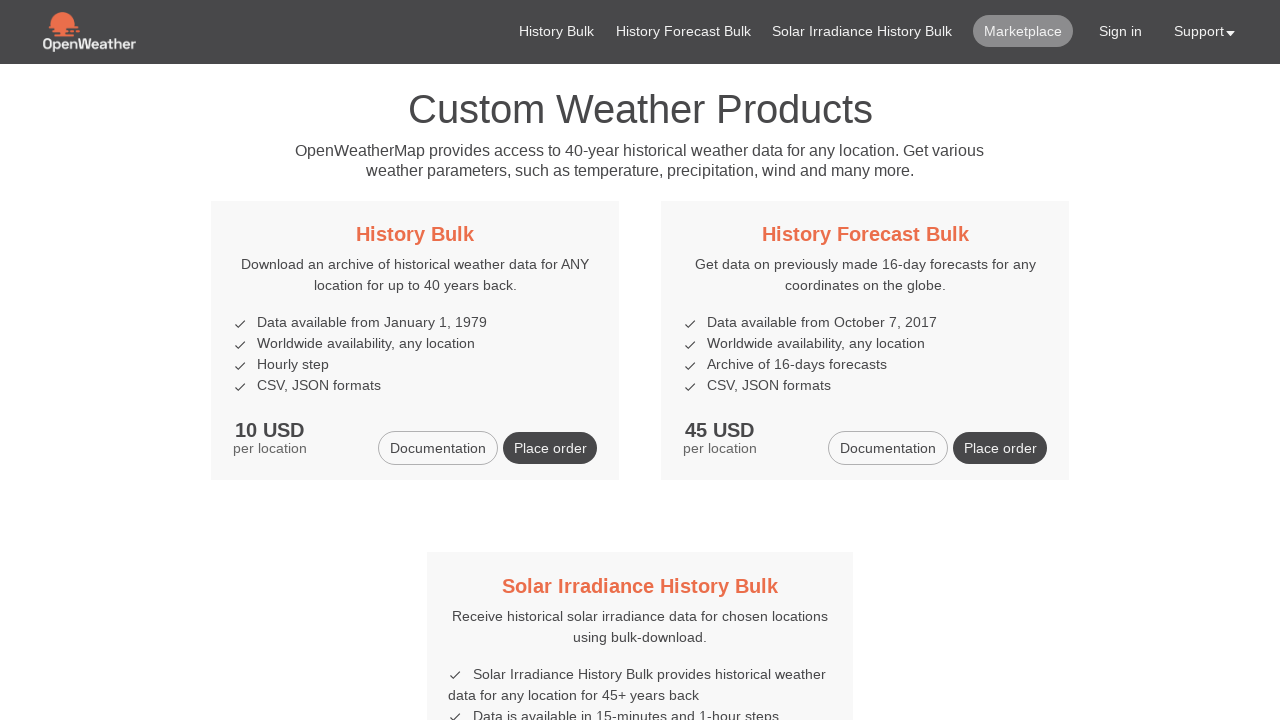

Clicked on History Bulk title to navigate to History Bulk section at (415, 234) on xpath=//h5/a[contains(text(), 'History Bulk')]
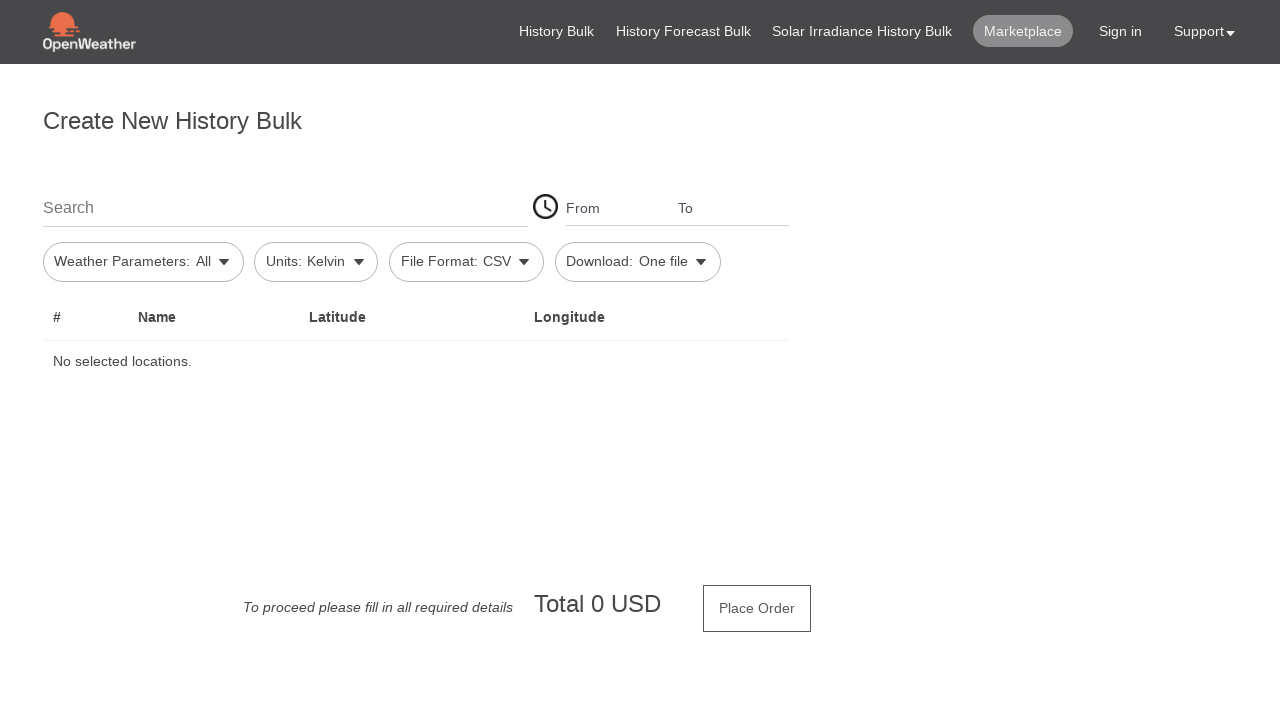

Clicked on search location field at (285, 207) on #firstSearch
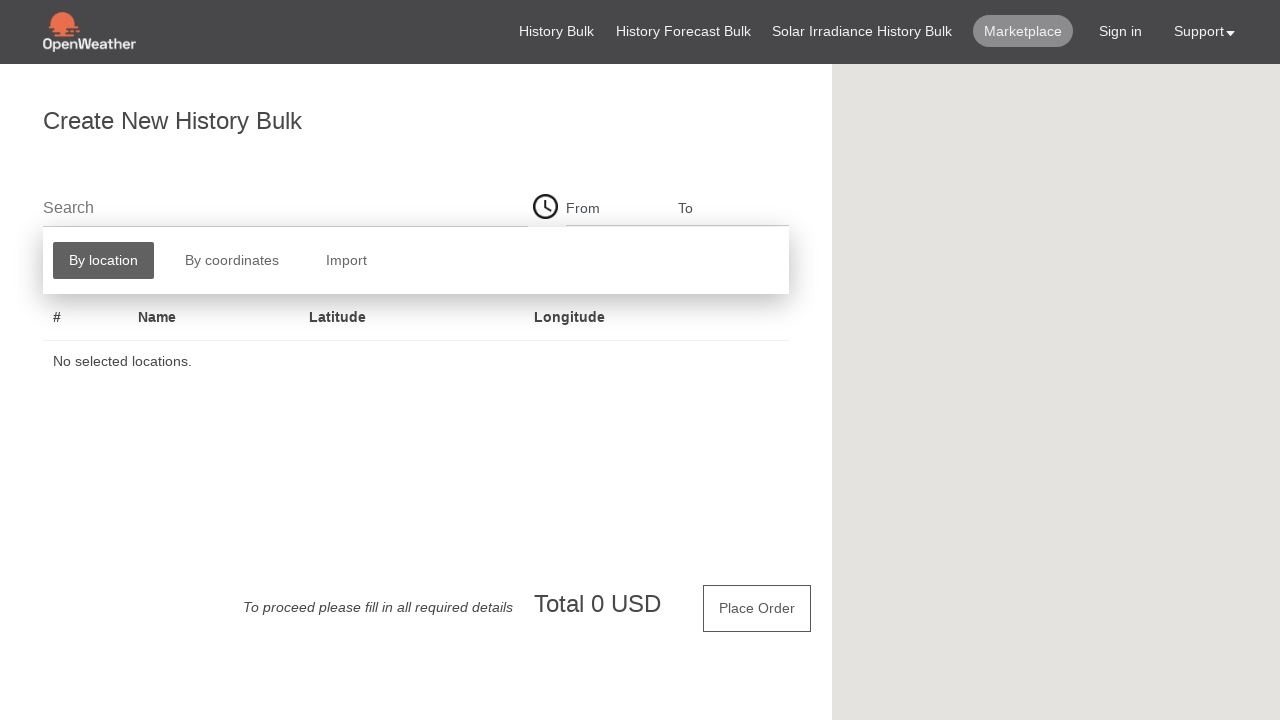

Location input method buttons (By location, By coordinates, Import) are now visible
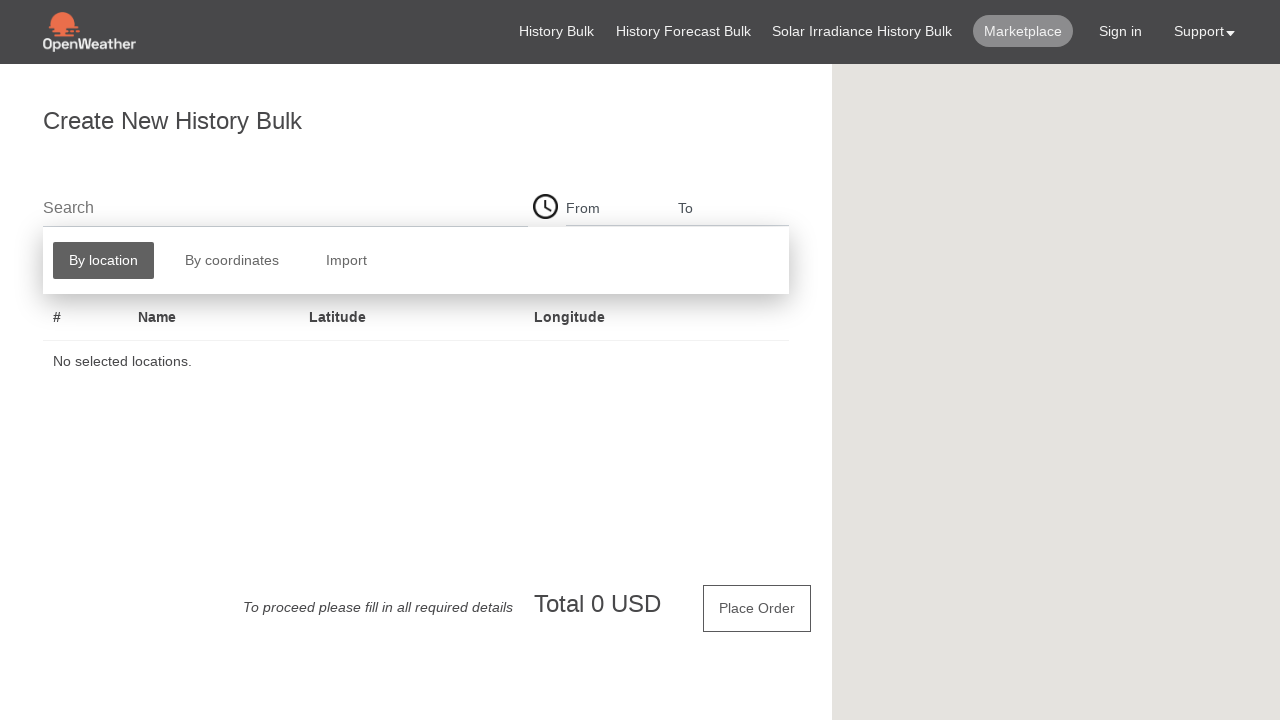

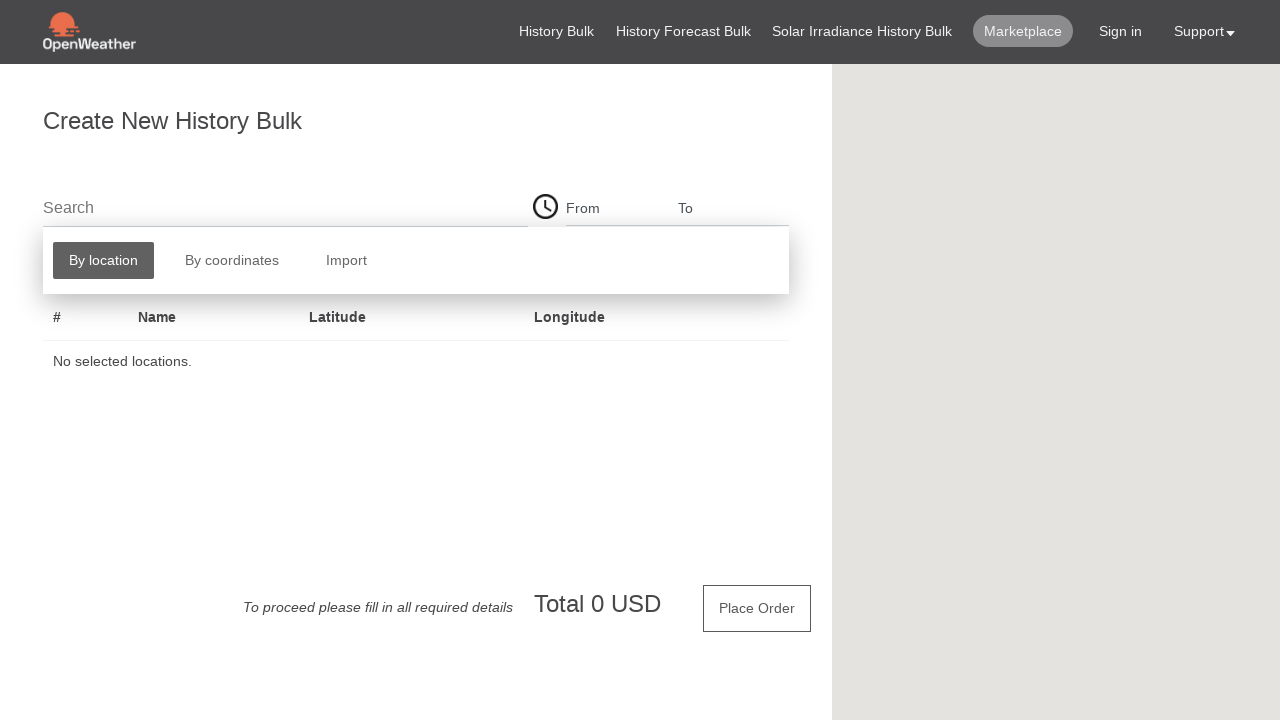